Fills out a practice form with user information (name, gender, phone number) and submits it, then verifies successful submission message appears

Starting URL: https://demoqa.com/automation-practice-form

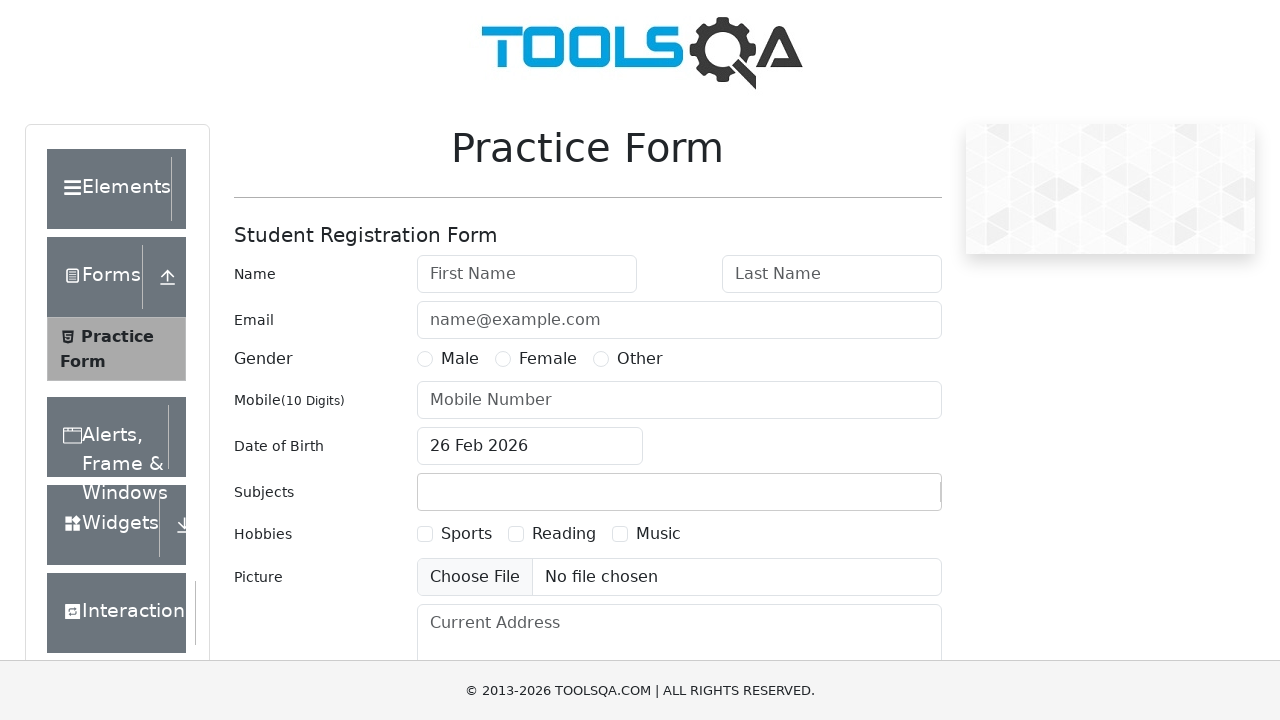

Zoomed out page to 60% to see entire form
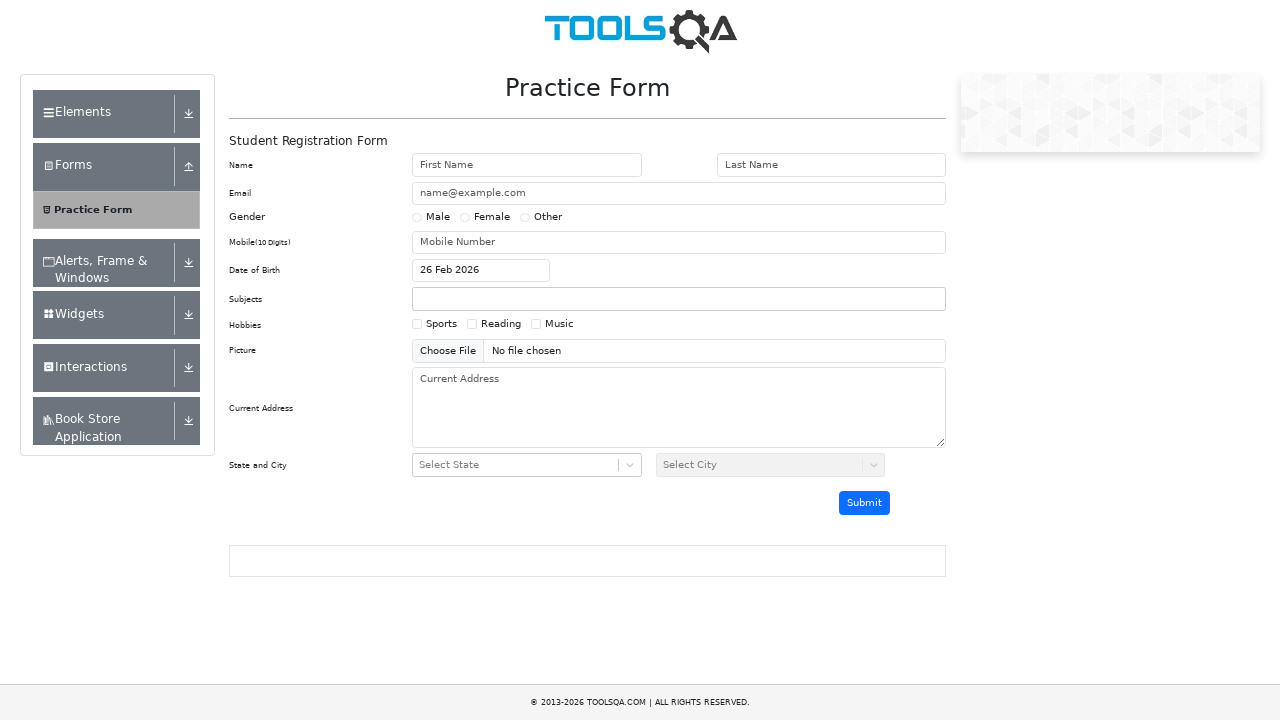

Filled first name field with 'juan' on input#firstName
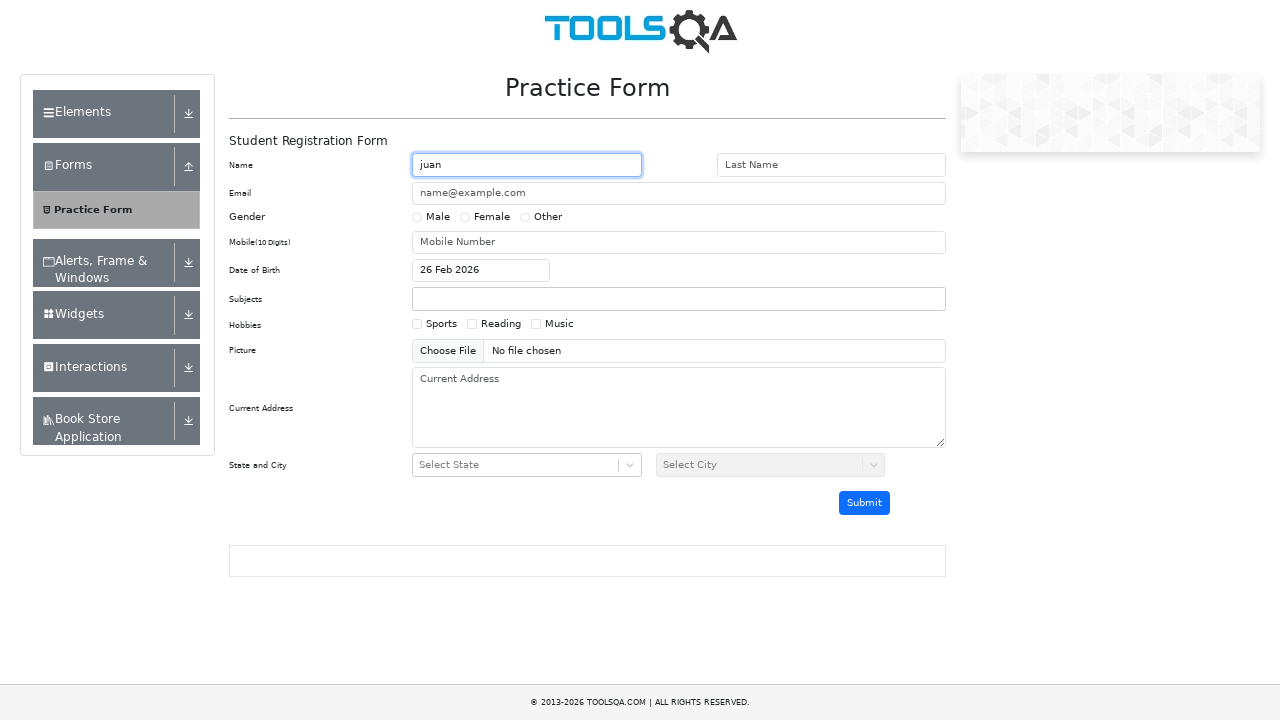

Filled last name field with 'perez' on input#lastName
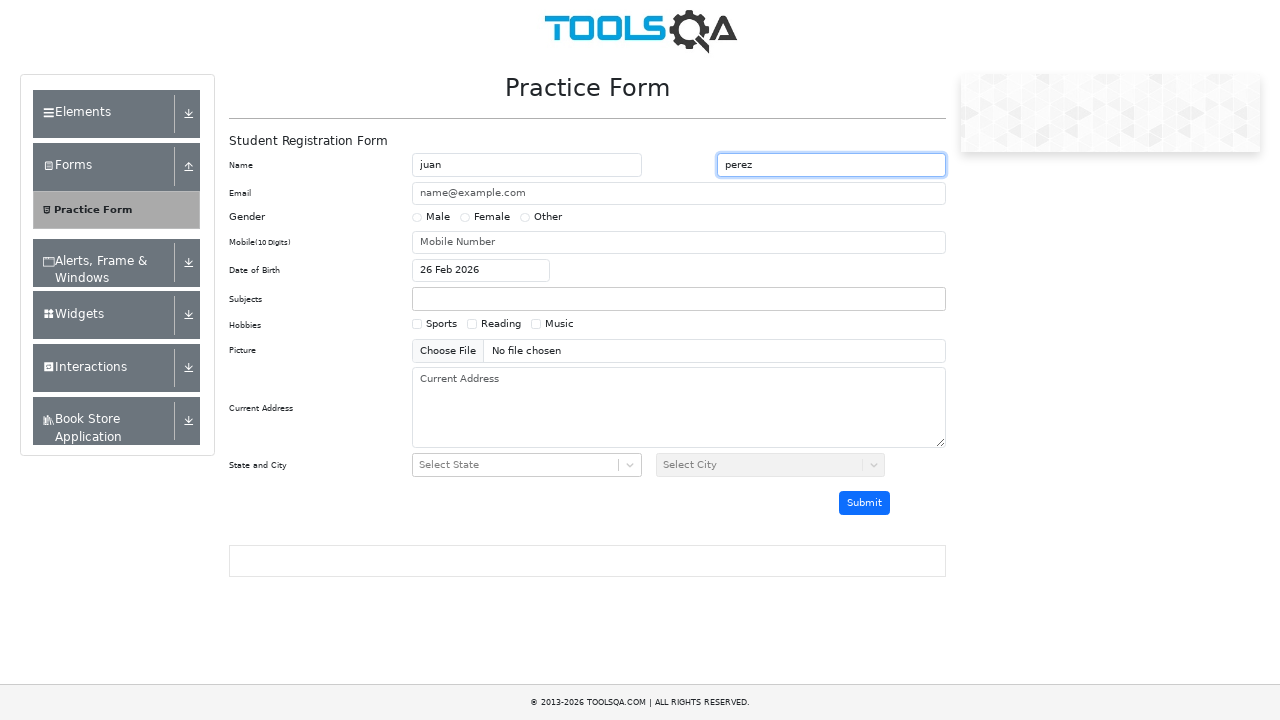

Selected 'Male' gender option
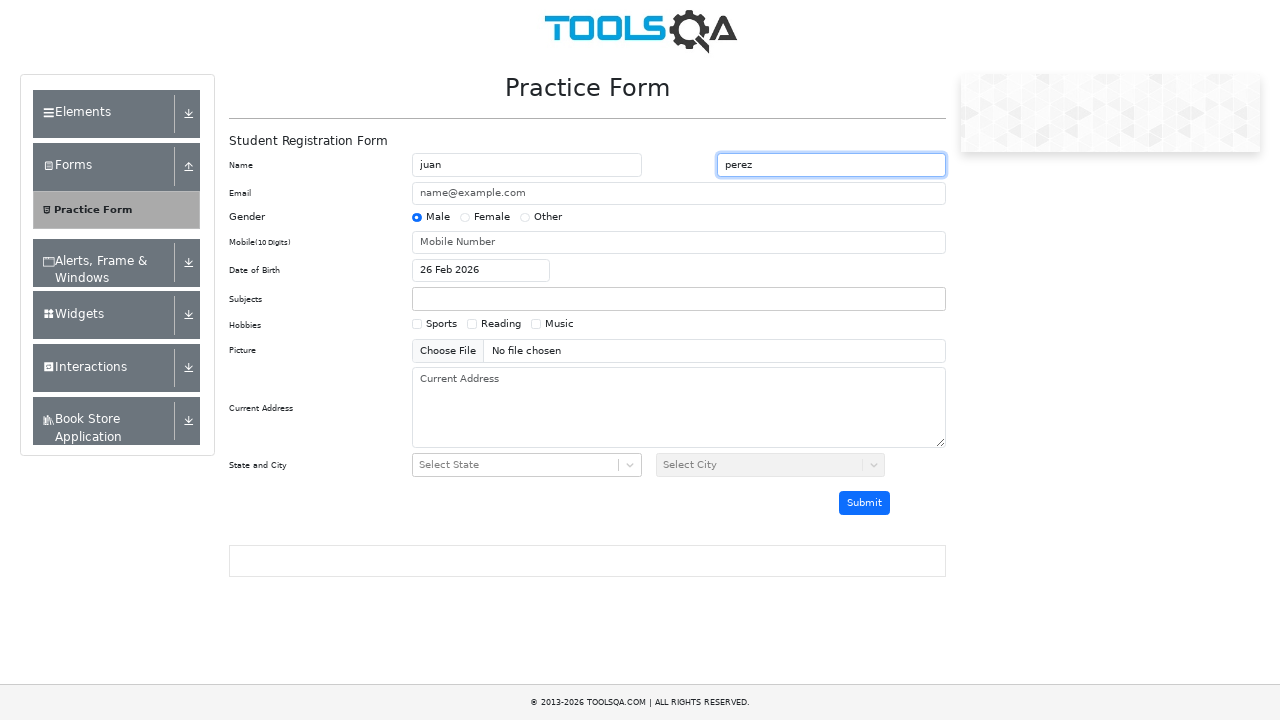

Filled phone number field with '1234567890' on input#userNumber
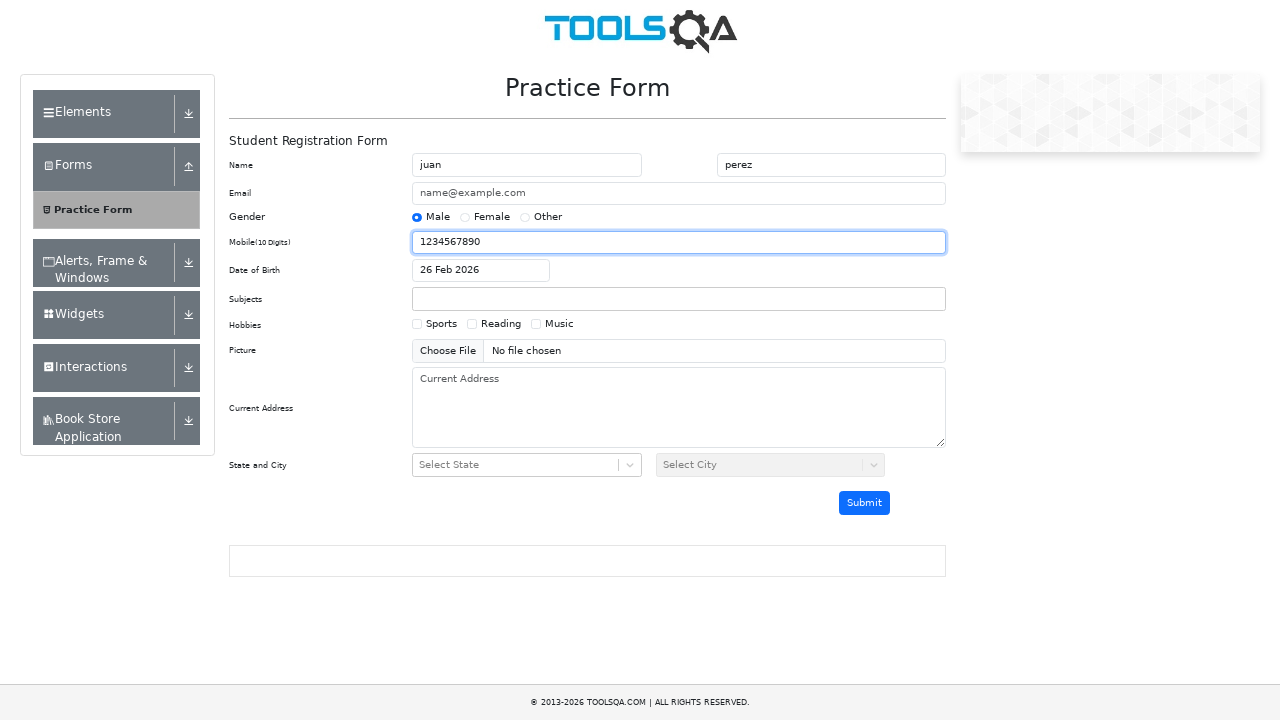

Clicked submit button using JavaScript
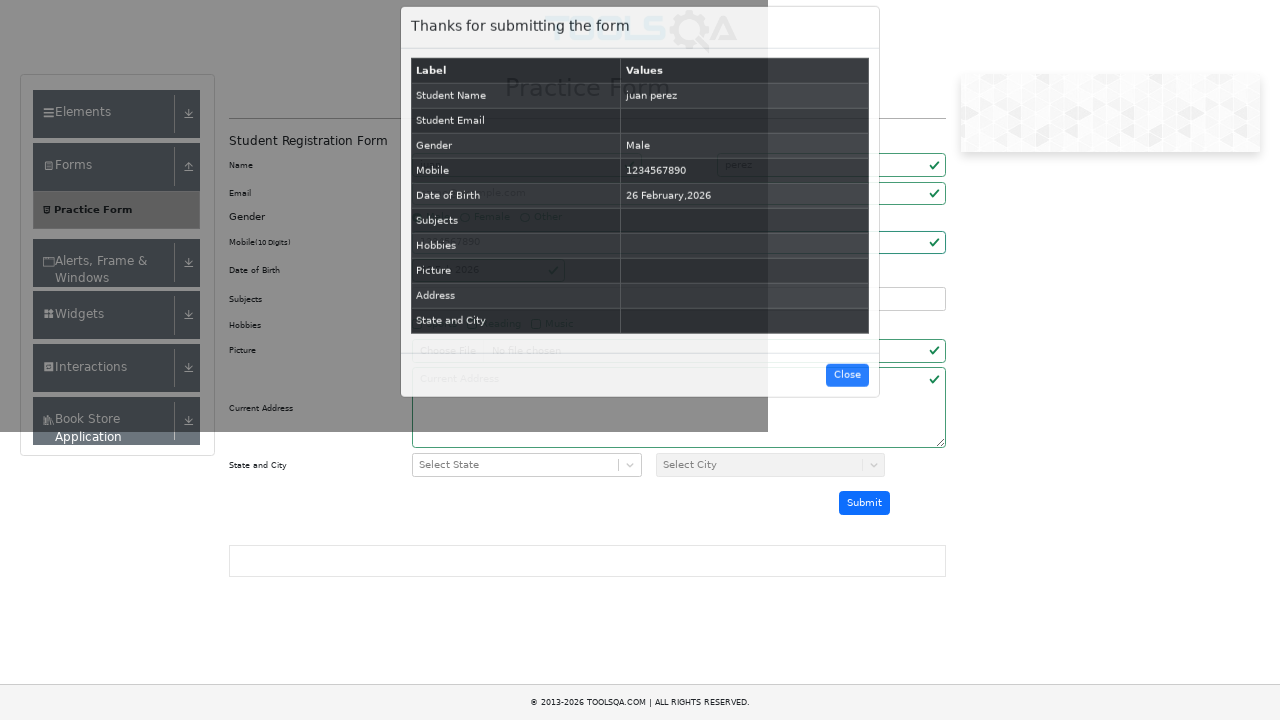

Form submission success message appeared
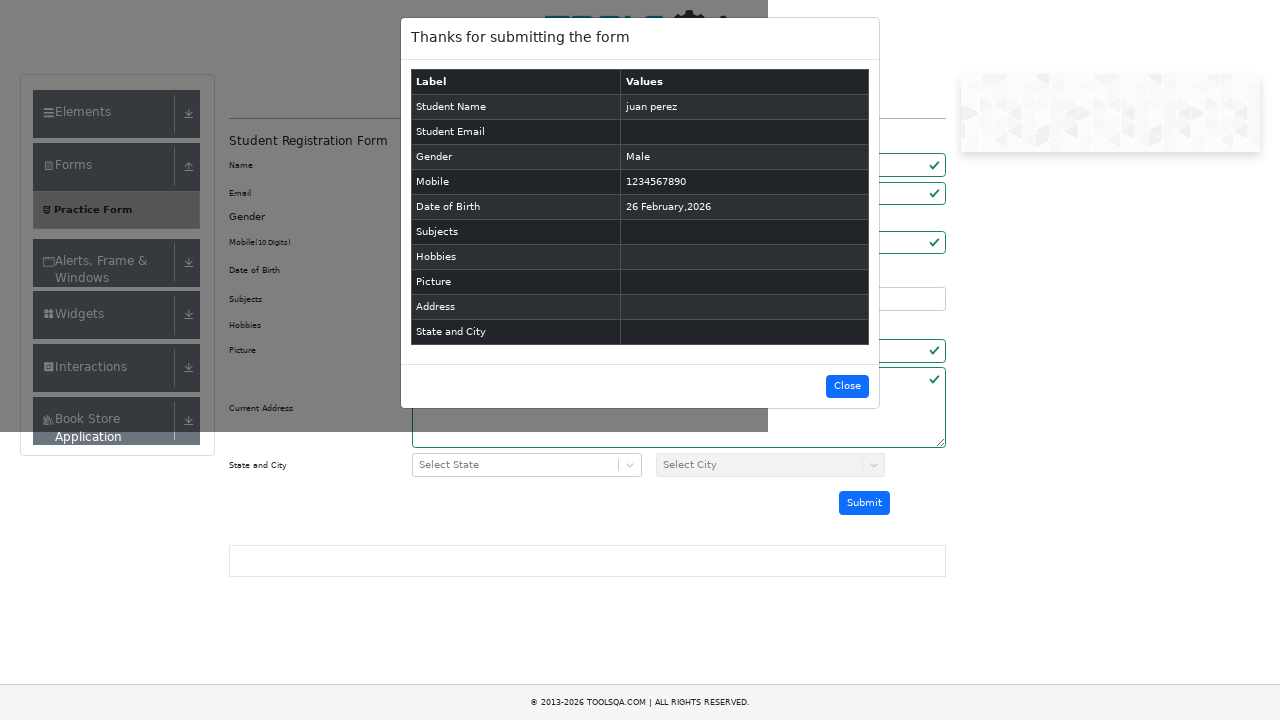

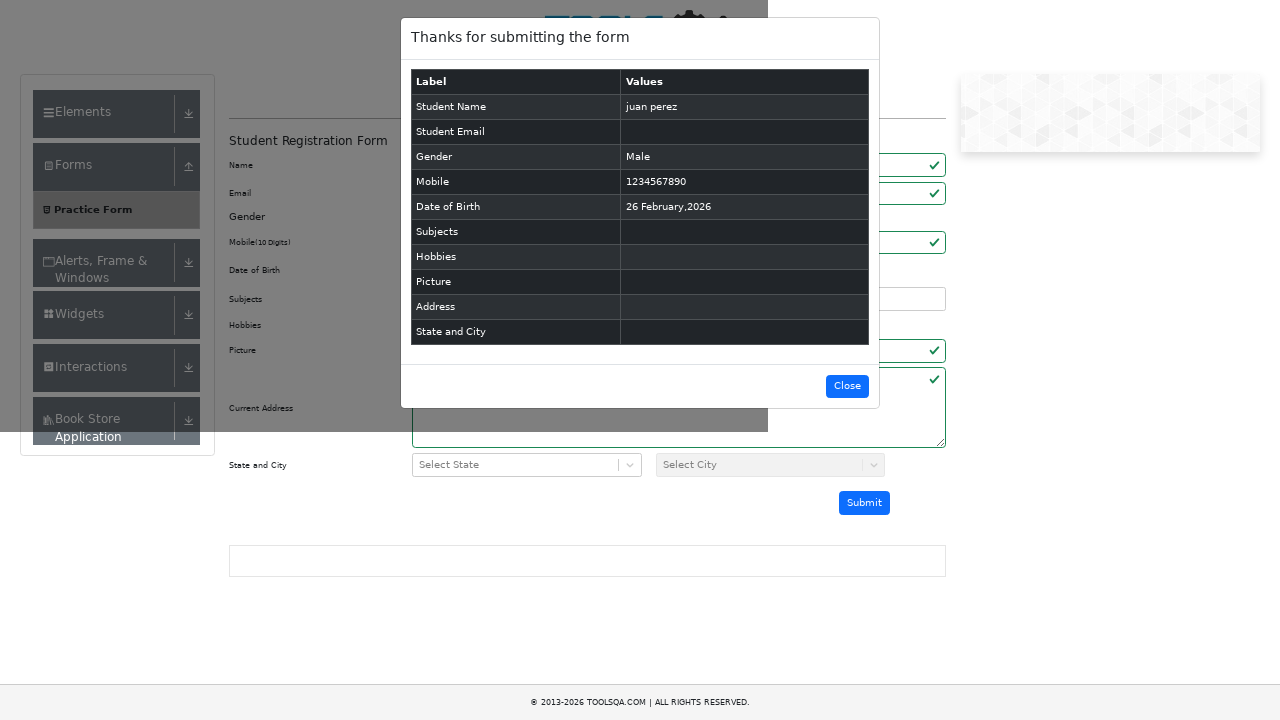